Tests double-click functionality on a button and verifies the confirmation message appears

Starting URL: http://www.plus2net.com/javascript_tutorial/ondblclick-demo.php

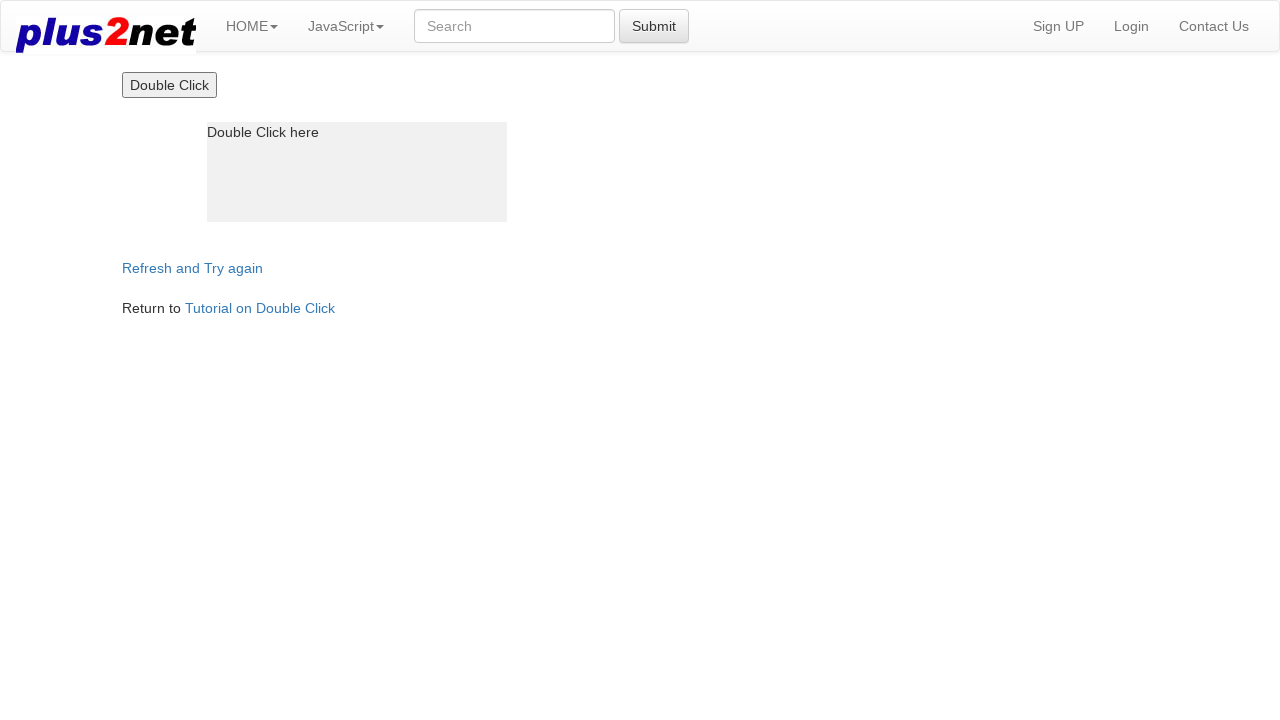

Navigated to double-click demo page
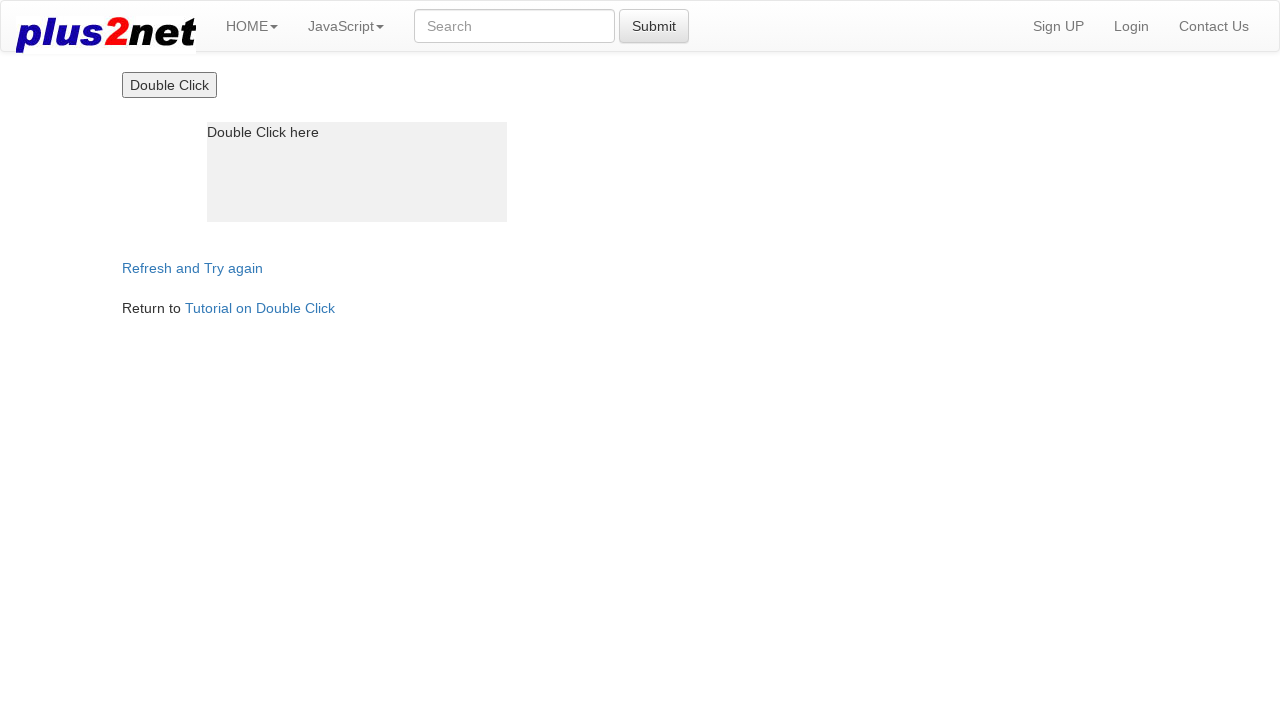

Double-clicked the button at (169, 85) on input[value*='Double']
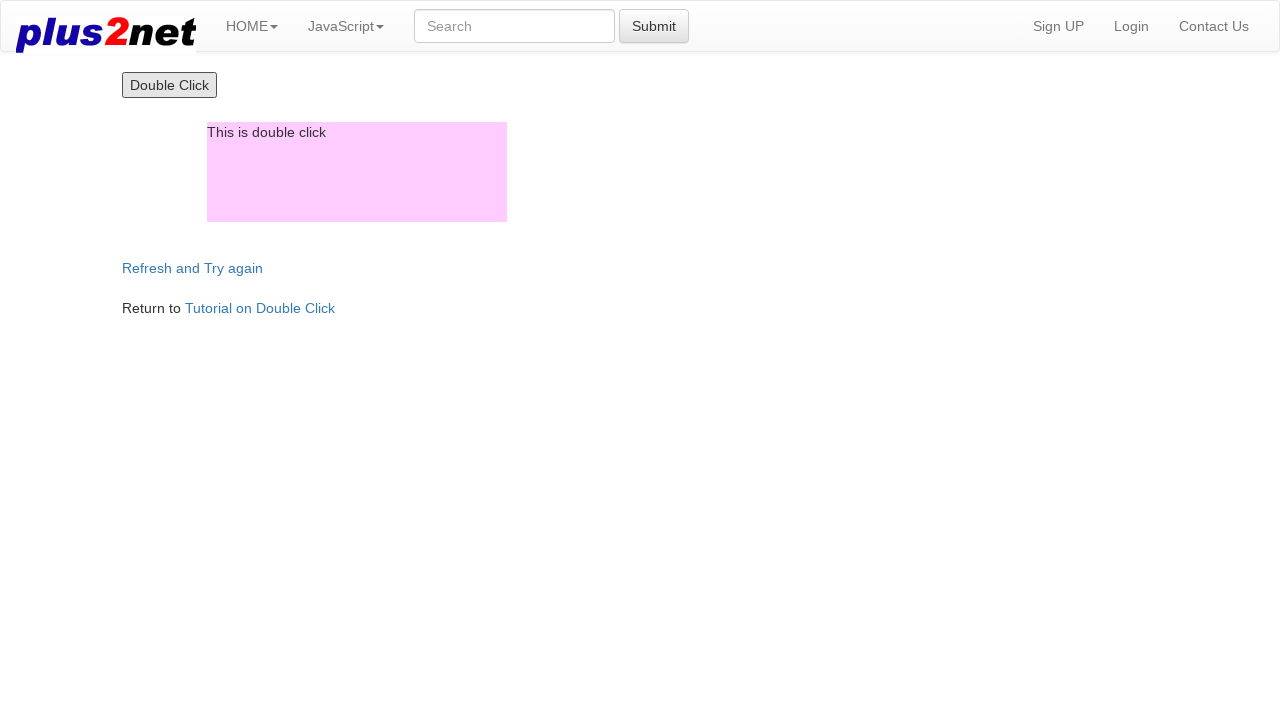

Verified confirmation message 'This is double click' appeared
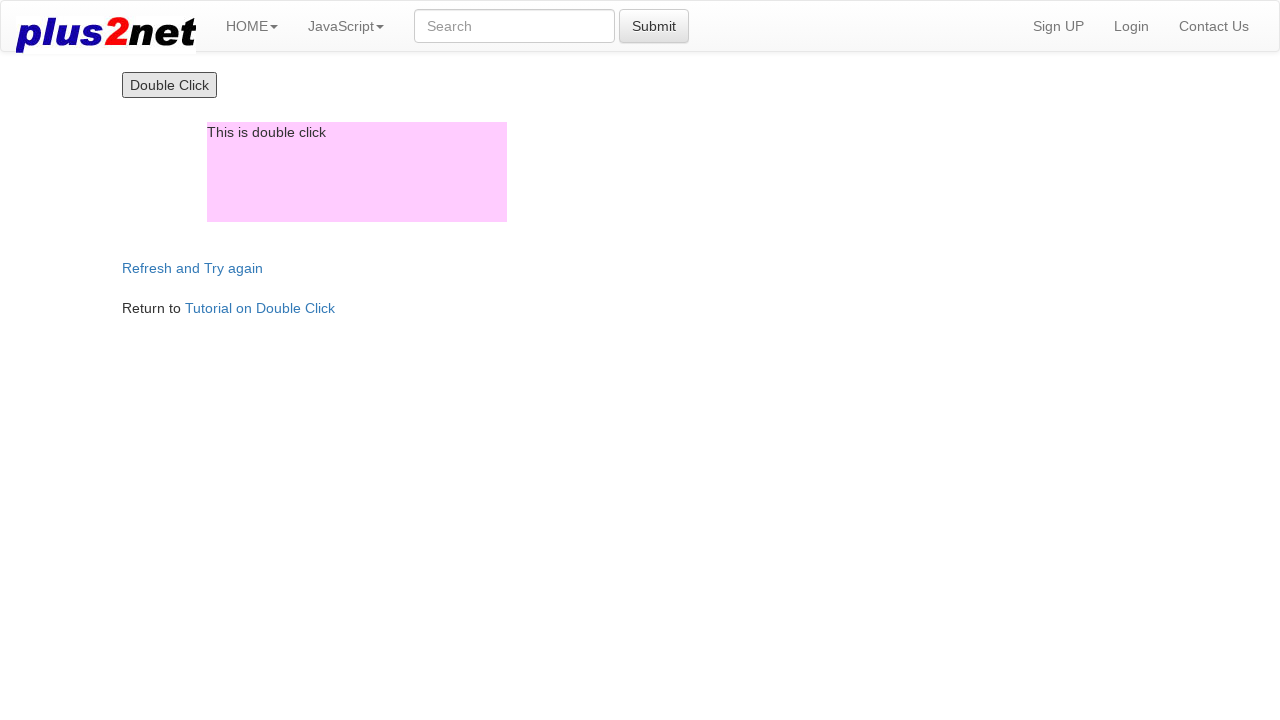

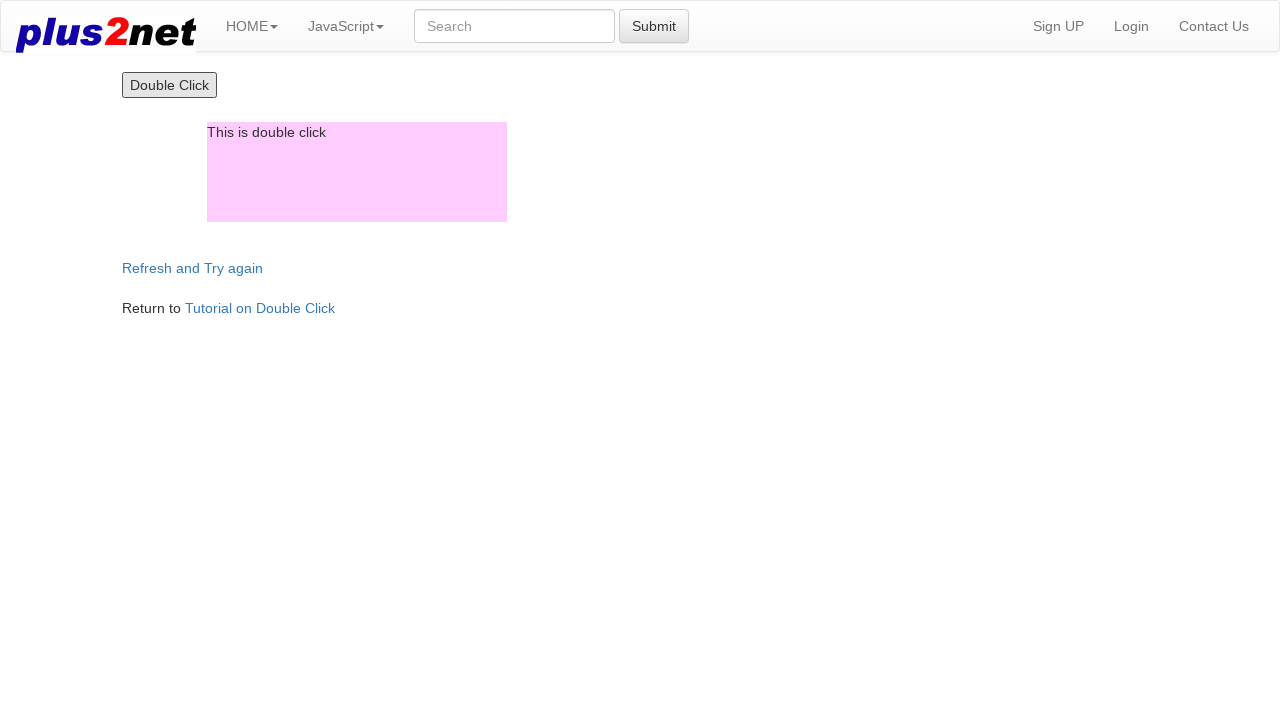